Tests geolocation override functionality by setting mock coordinates (Paris/Eiffel Tower area), then clicking to retrieve and display the coordinates on a test page.

Starting URL: https://bonigarcia.dev/selenium-webdriver-java/geolocation.html

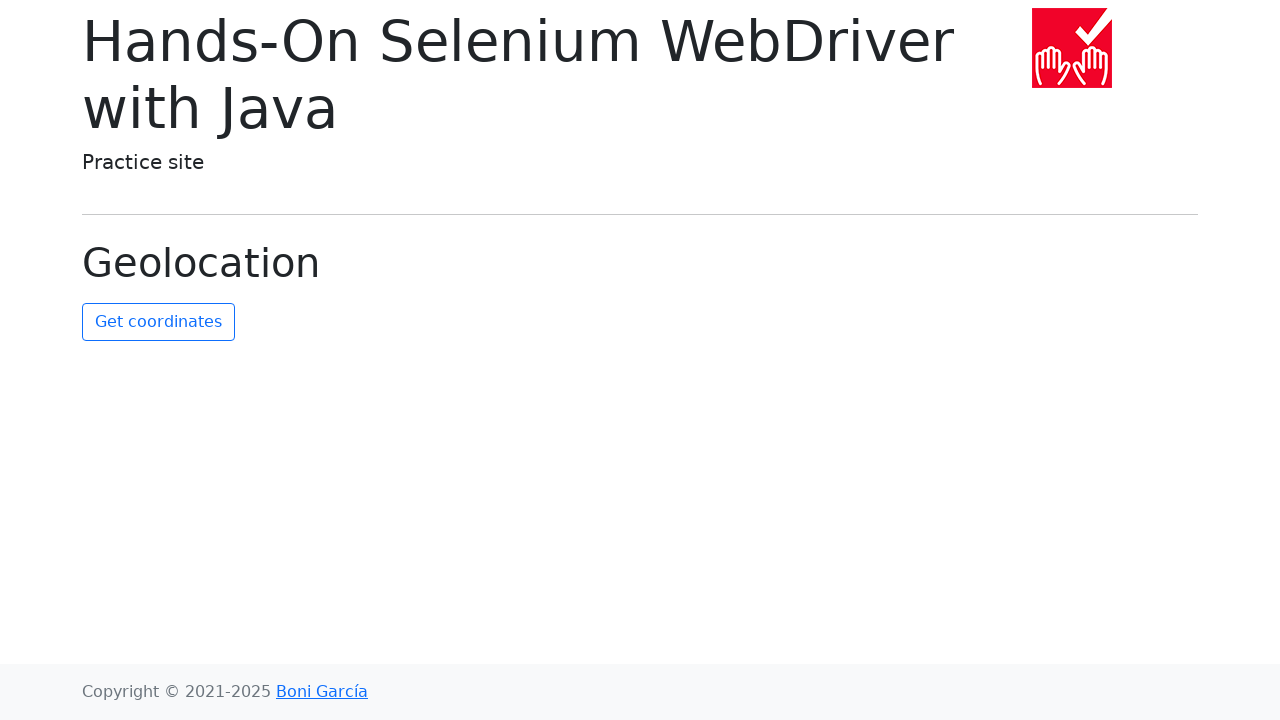

Set geolocation override to Paris/Eiffel Tower coordinates (48.8584, 2.2945)
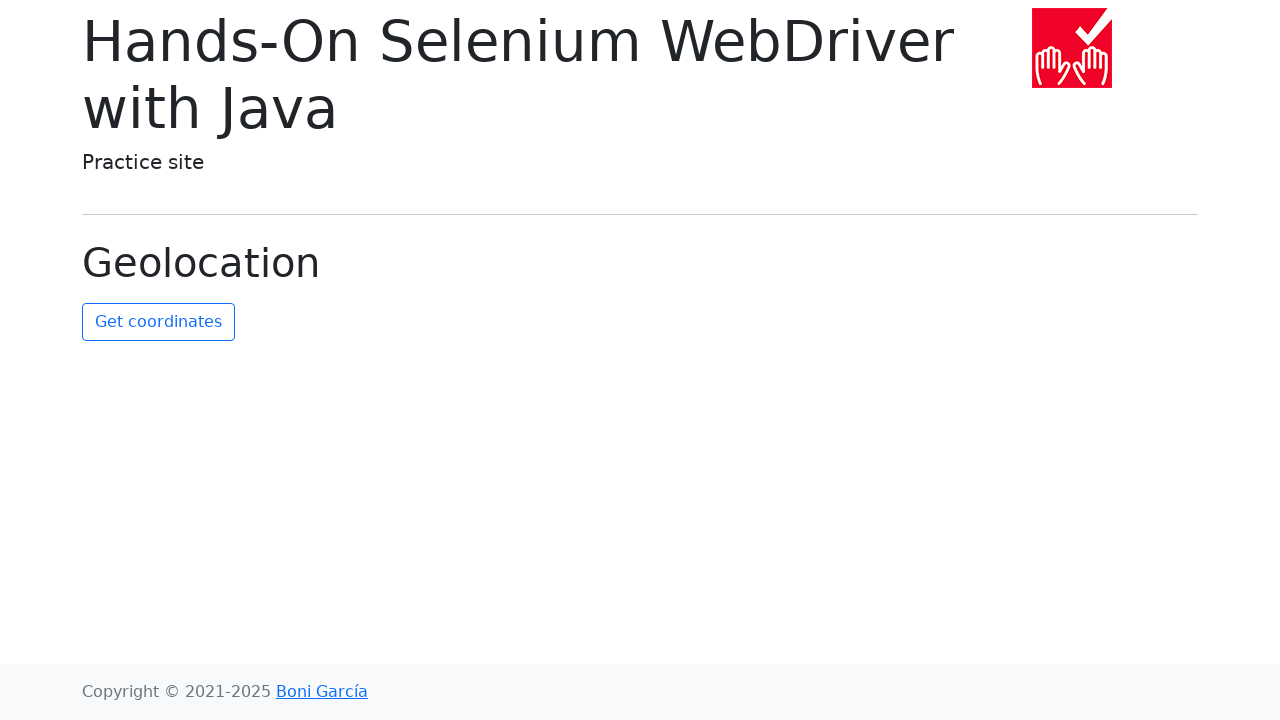

Granted geolocation permissions to the context
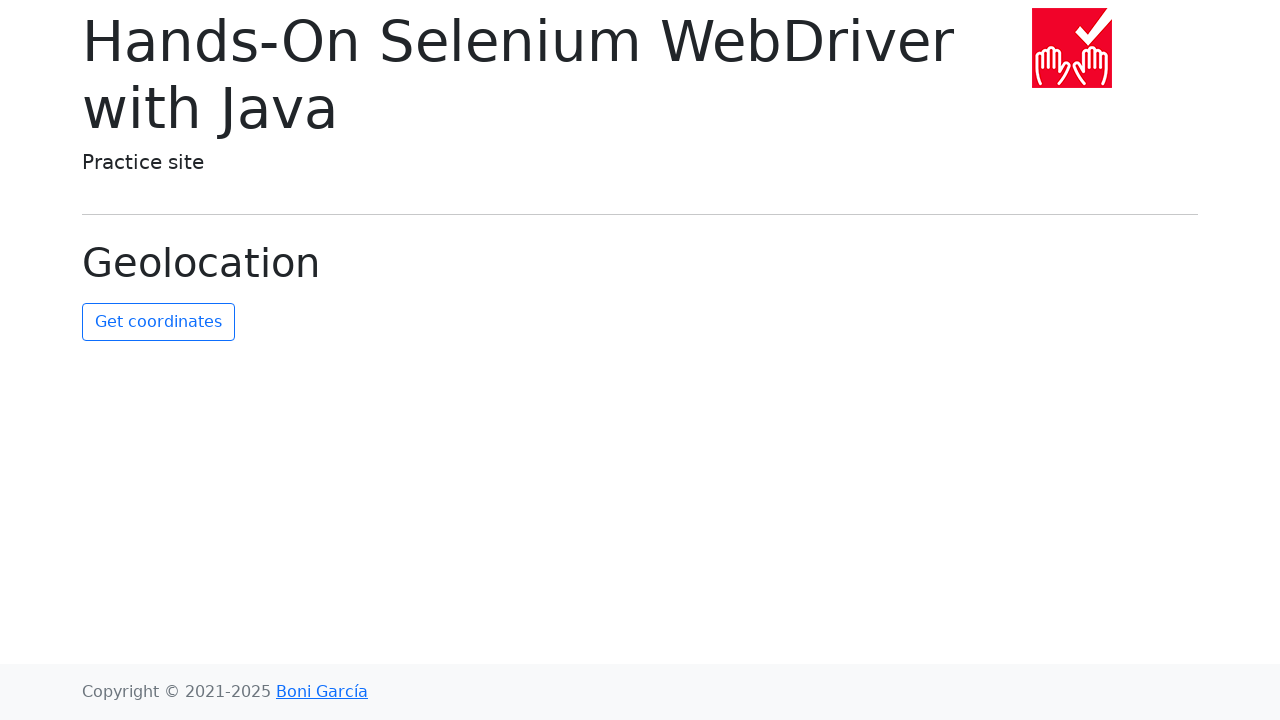

Clicked 'Get Coordinates' button to retrieve geolocation at (158, 322) on #get-coordinates
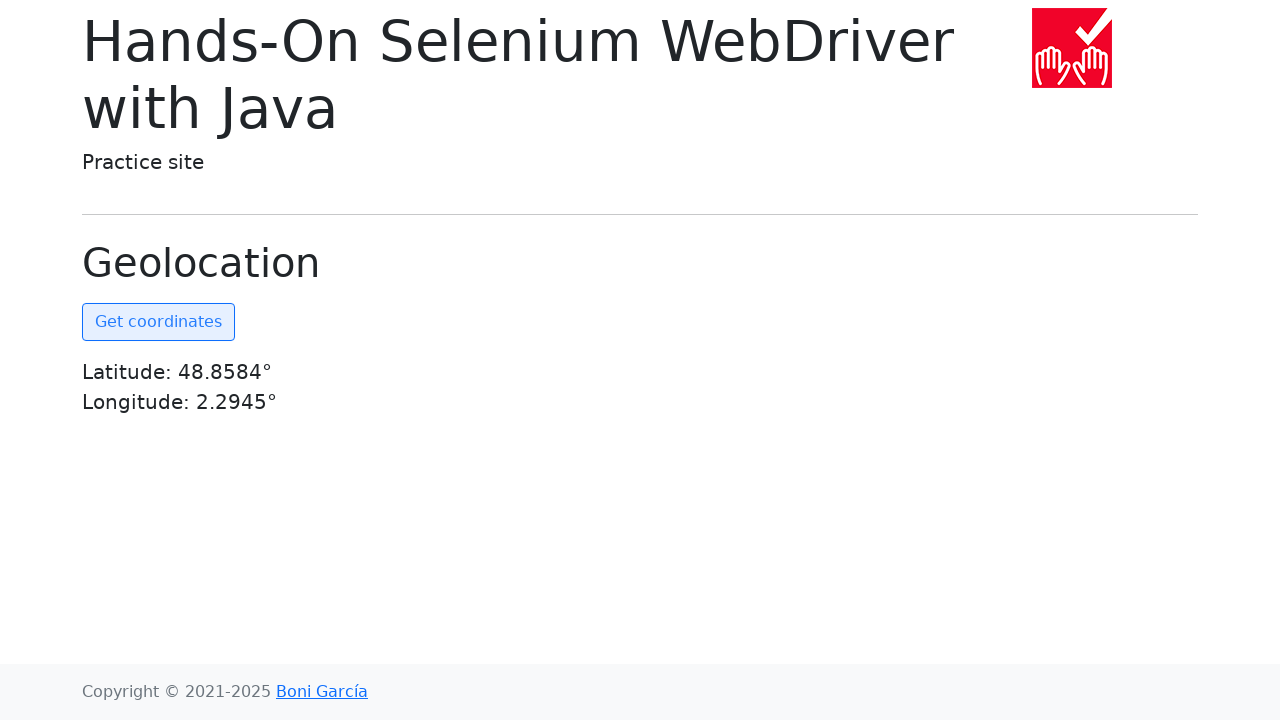

Coordinates element became visible on the page
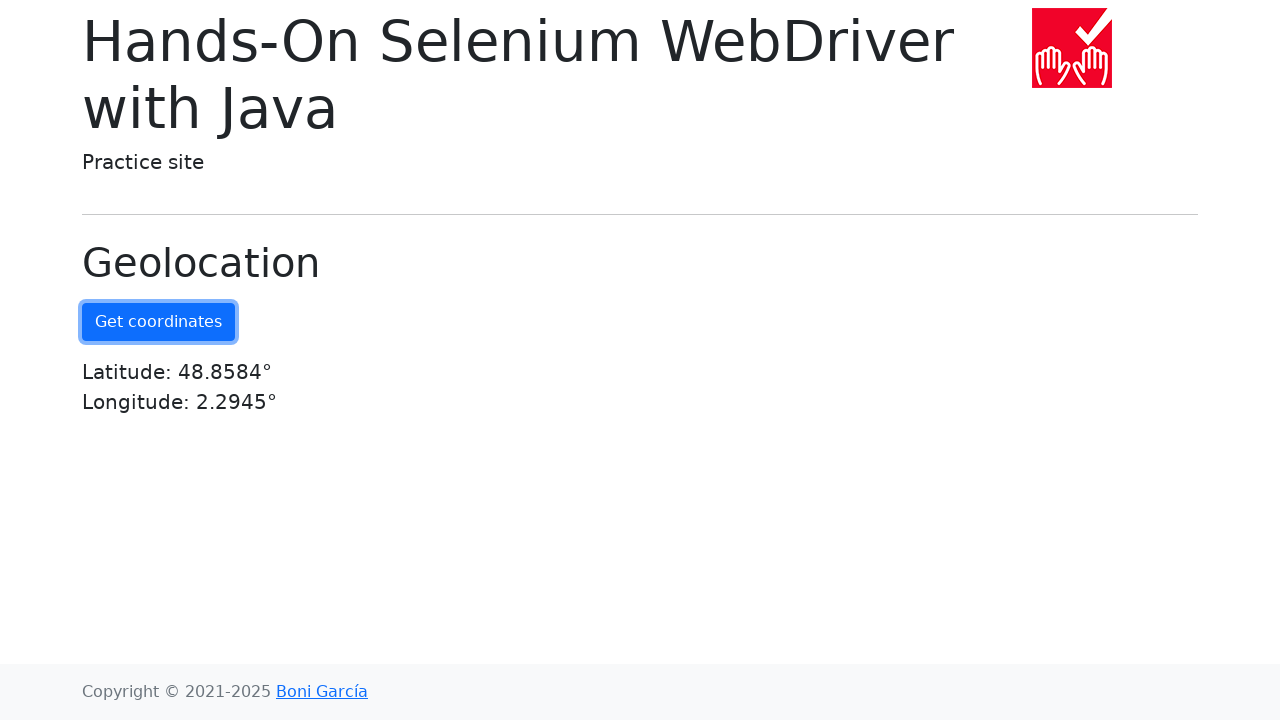

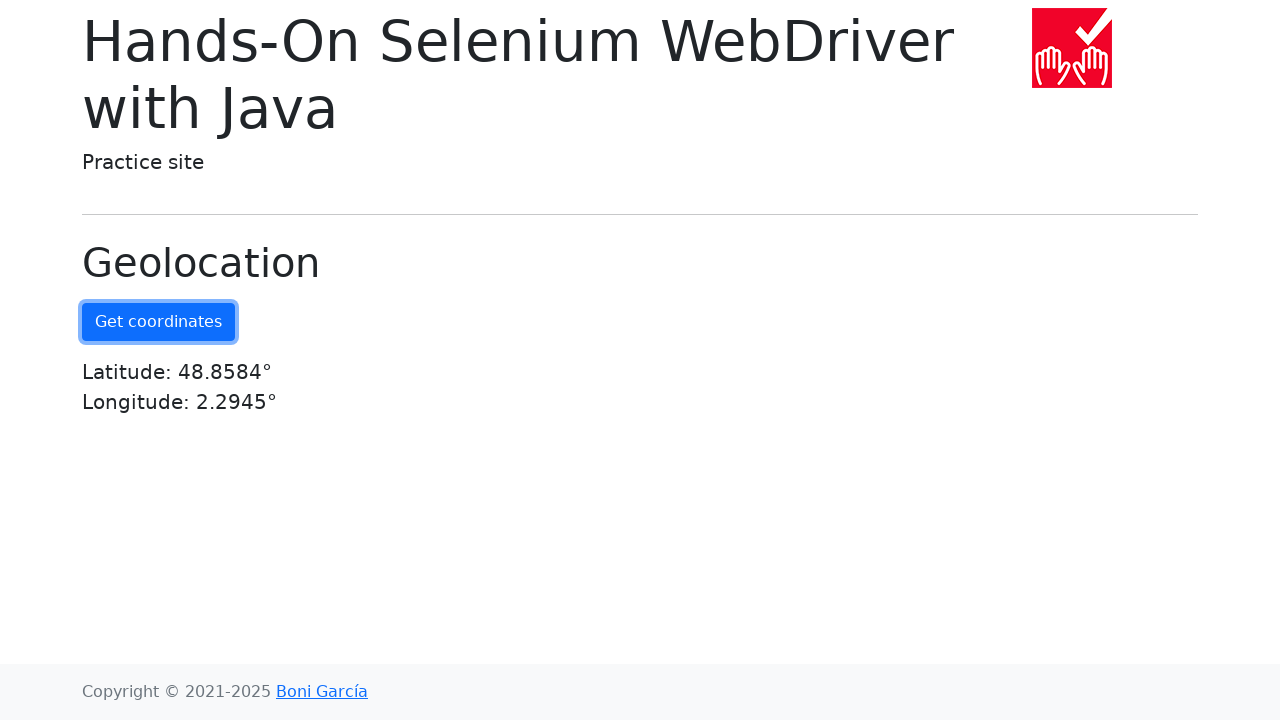